Navigates to the Device Mockups documentation page and verifies the h1 heading displays correctly

Starting URL: https://flowbite-svelte.com/docs/components/device-mockups

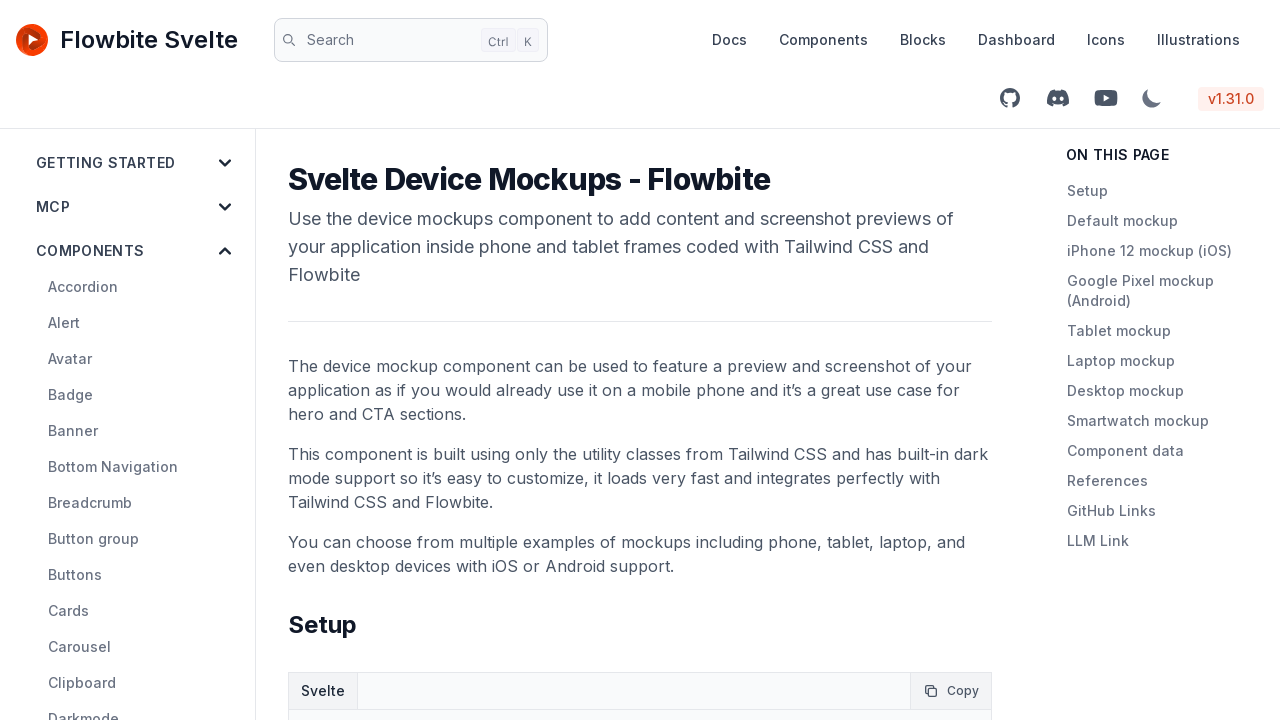

Navigated to Device Mockups documentation page
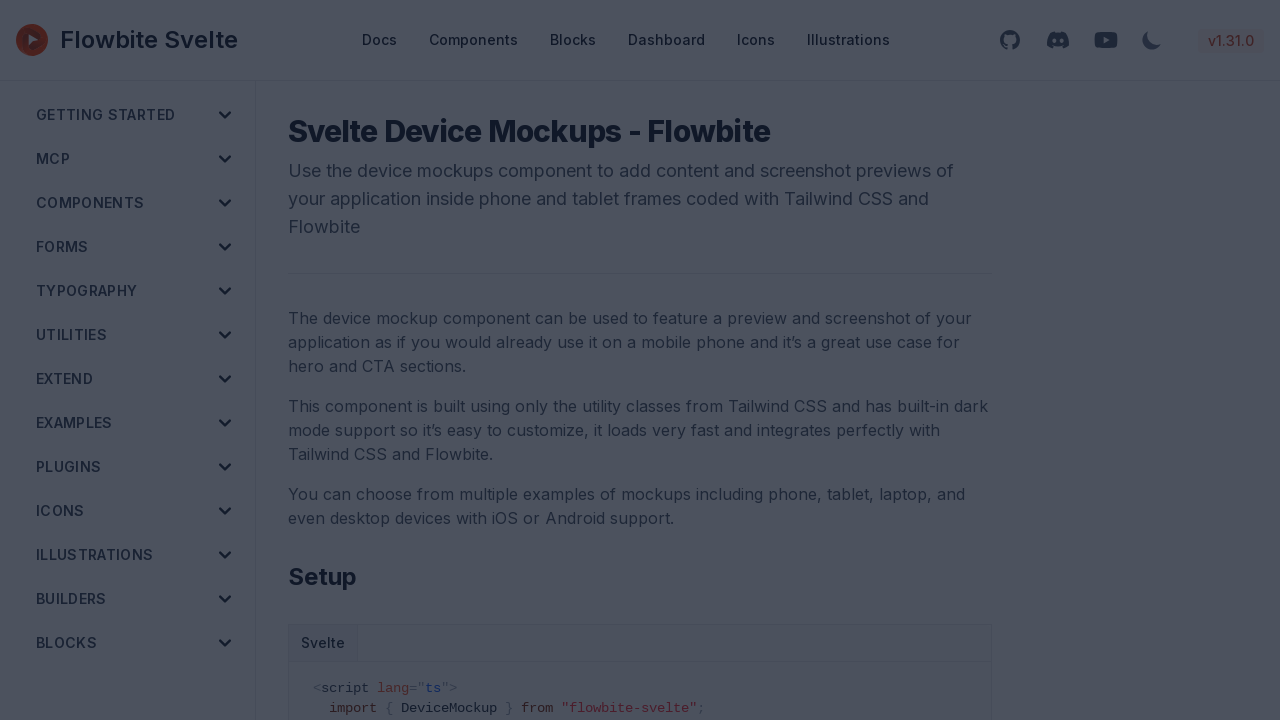

H1 heading is present on the page
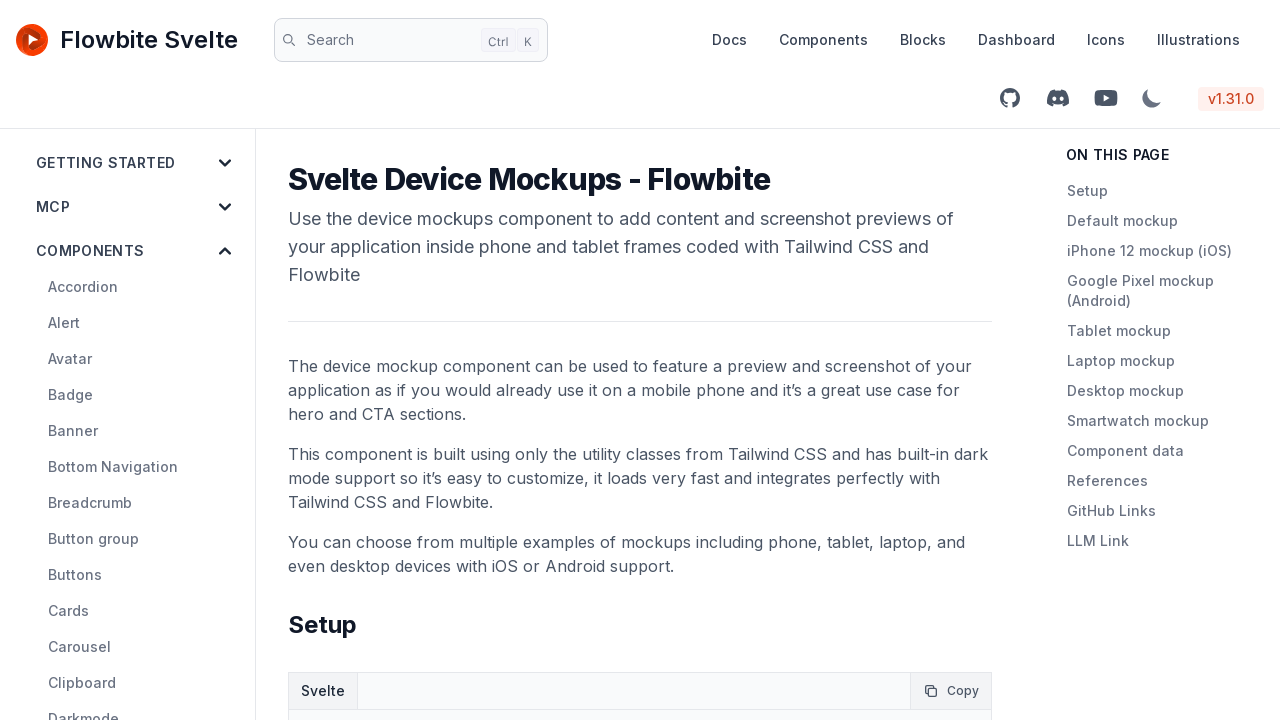

Verified h1 heading is visible
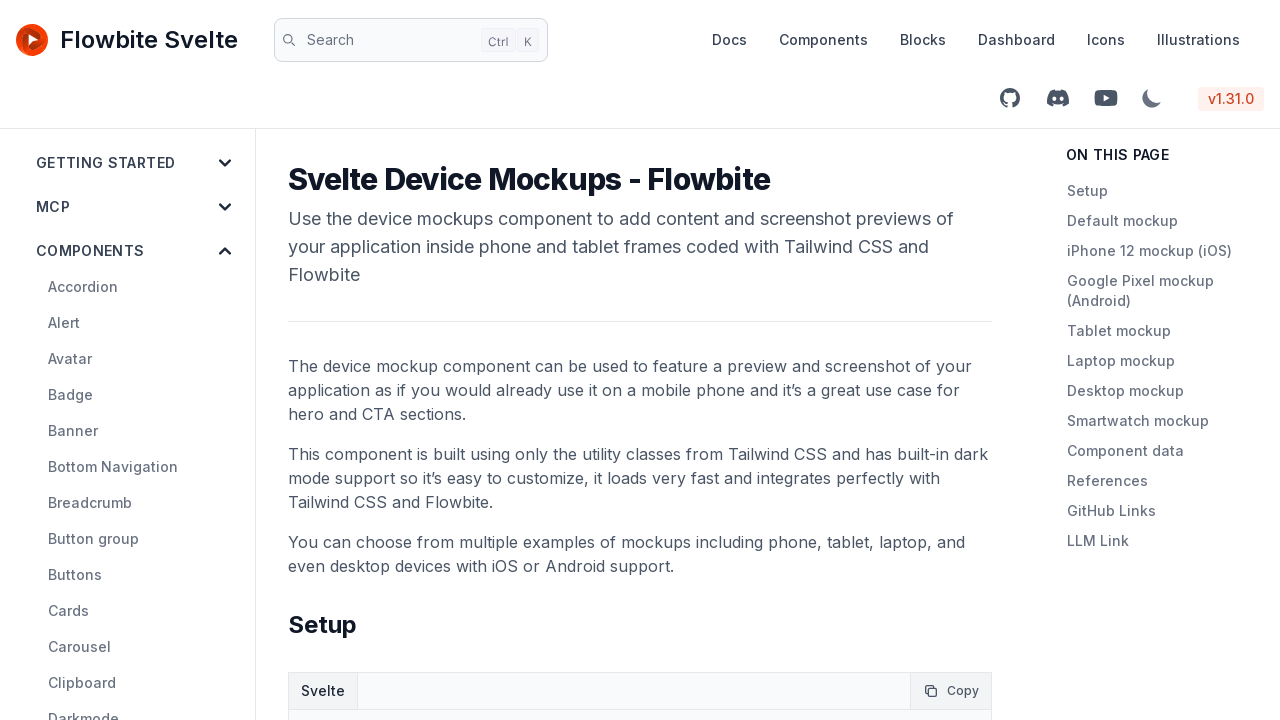

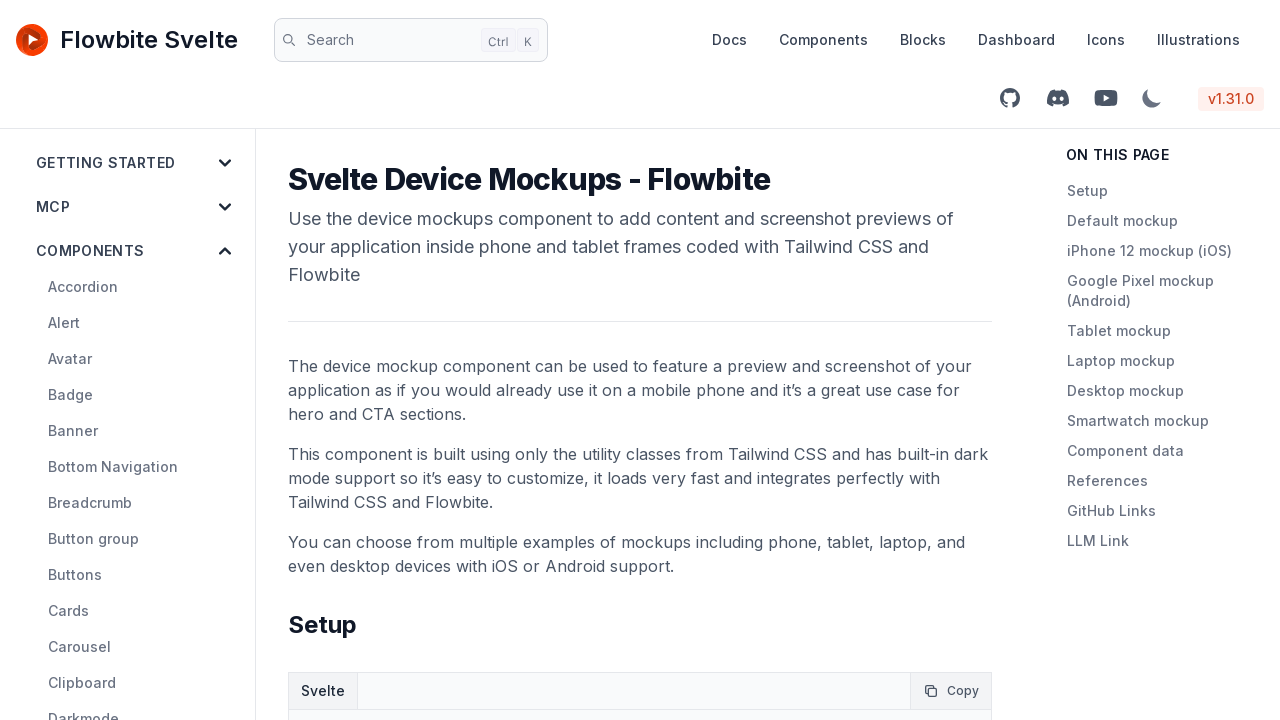